Tests hover functionality by navigating to a page with avatars, hovering over the first avatar image, and verifying that the caption/additional information becomes visible.

Starting URL: http://the-internet.herokuapp.com/hovers

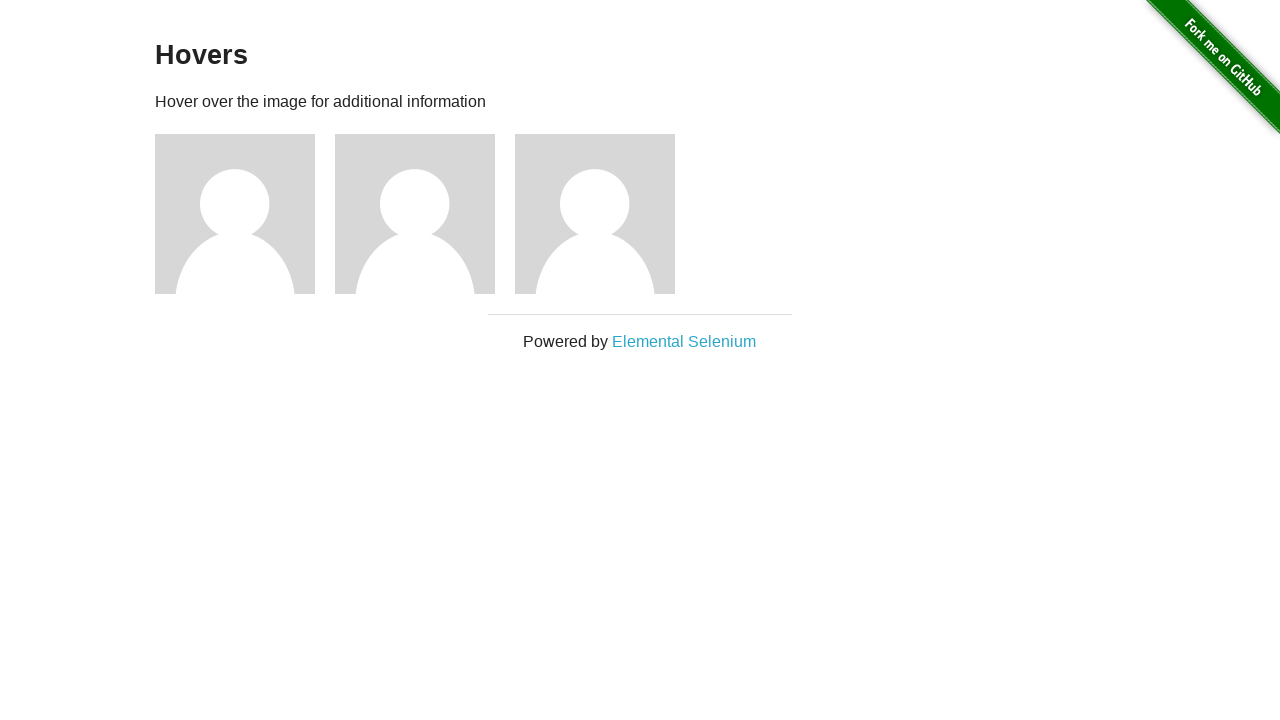

Navigated to the hovers page
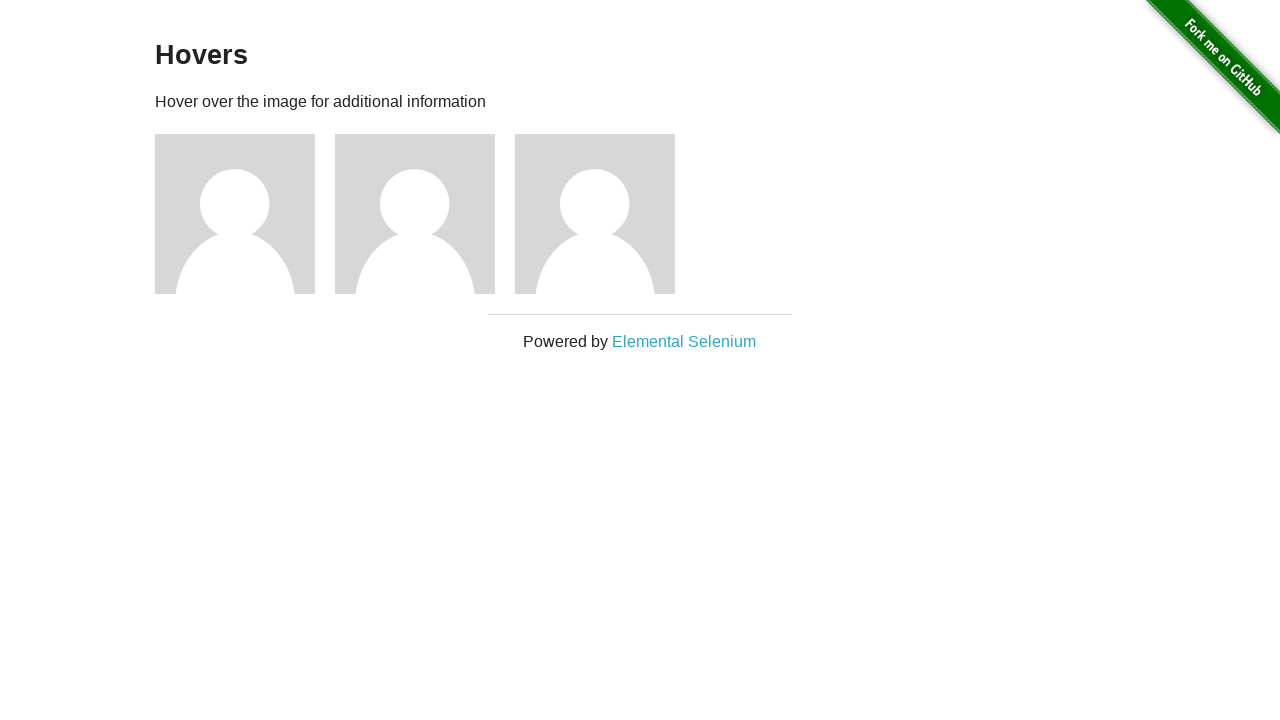

Located the first avatar figure element
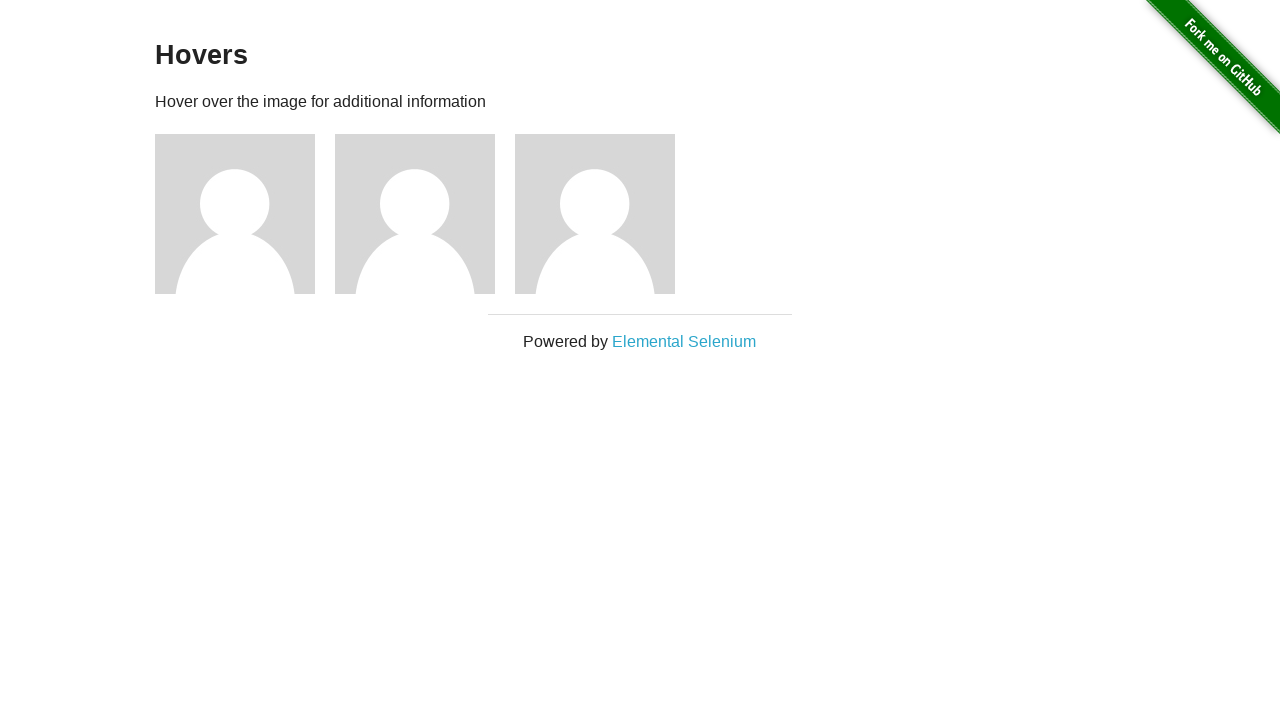

Hovered over the first avatar image at (245, 214) on .figure >> nth=0
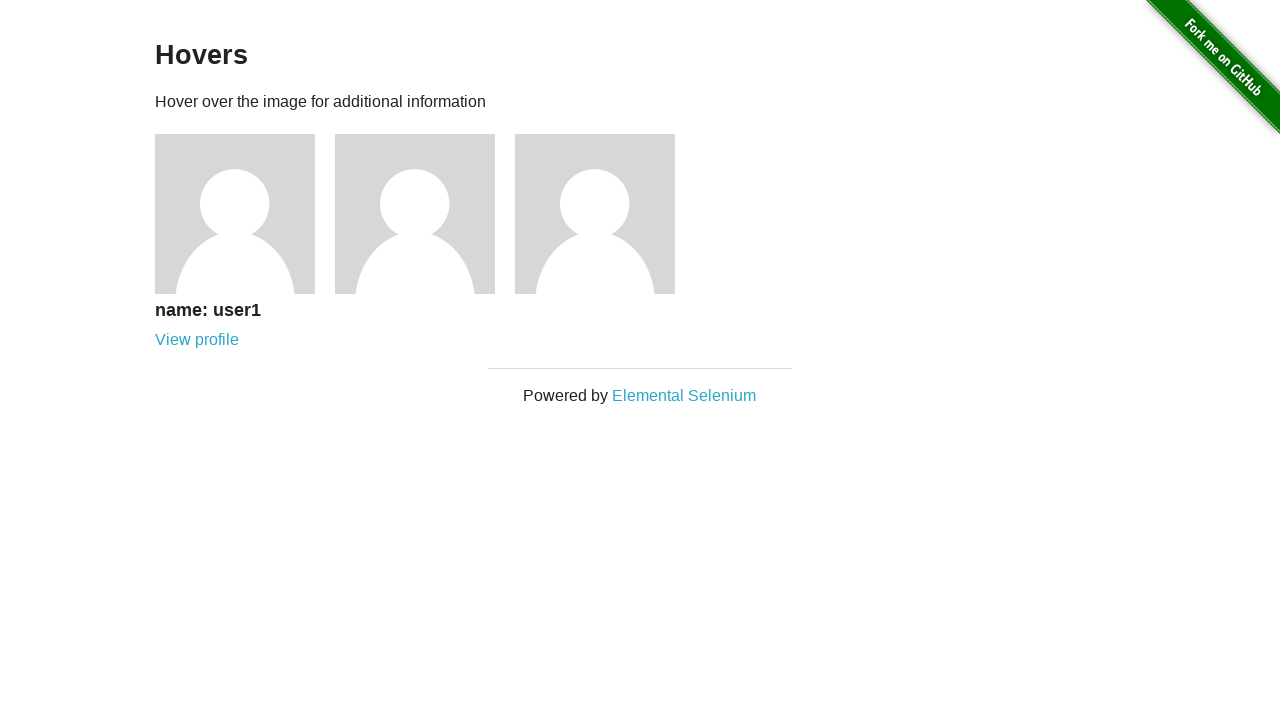

Located the avatar caption element
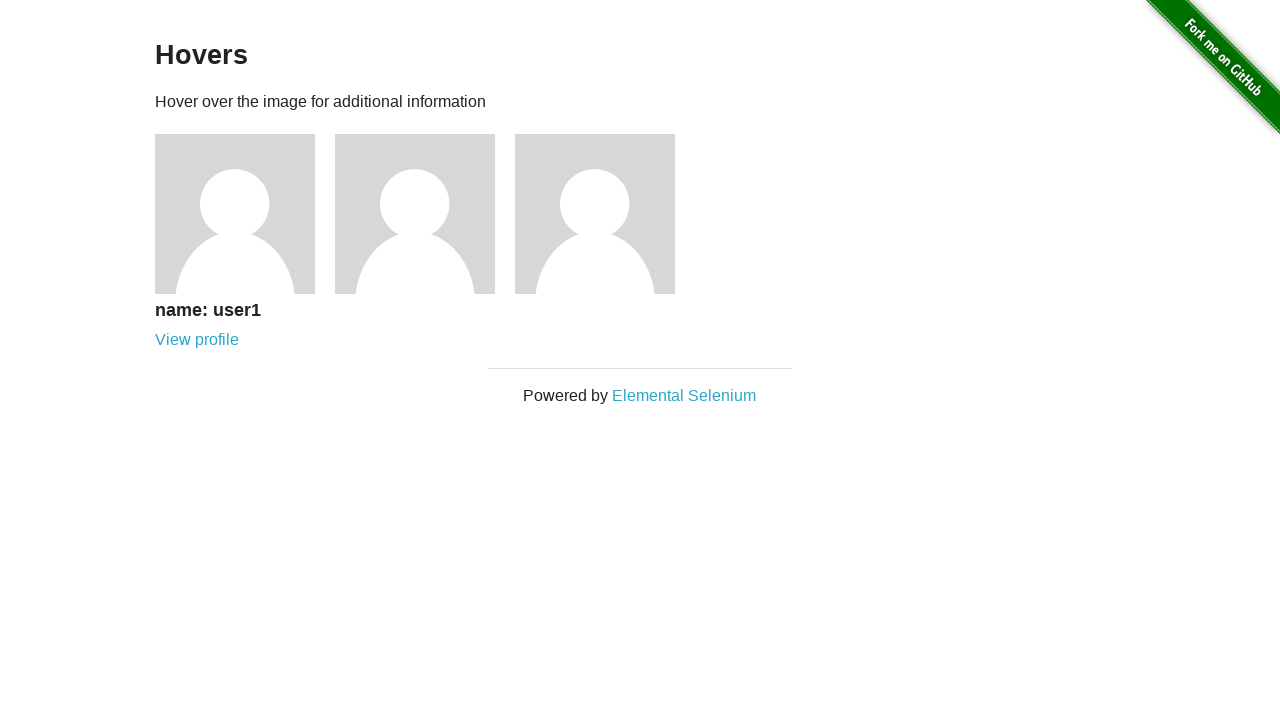

Verified that the avatar caption is now visible after hovering
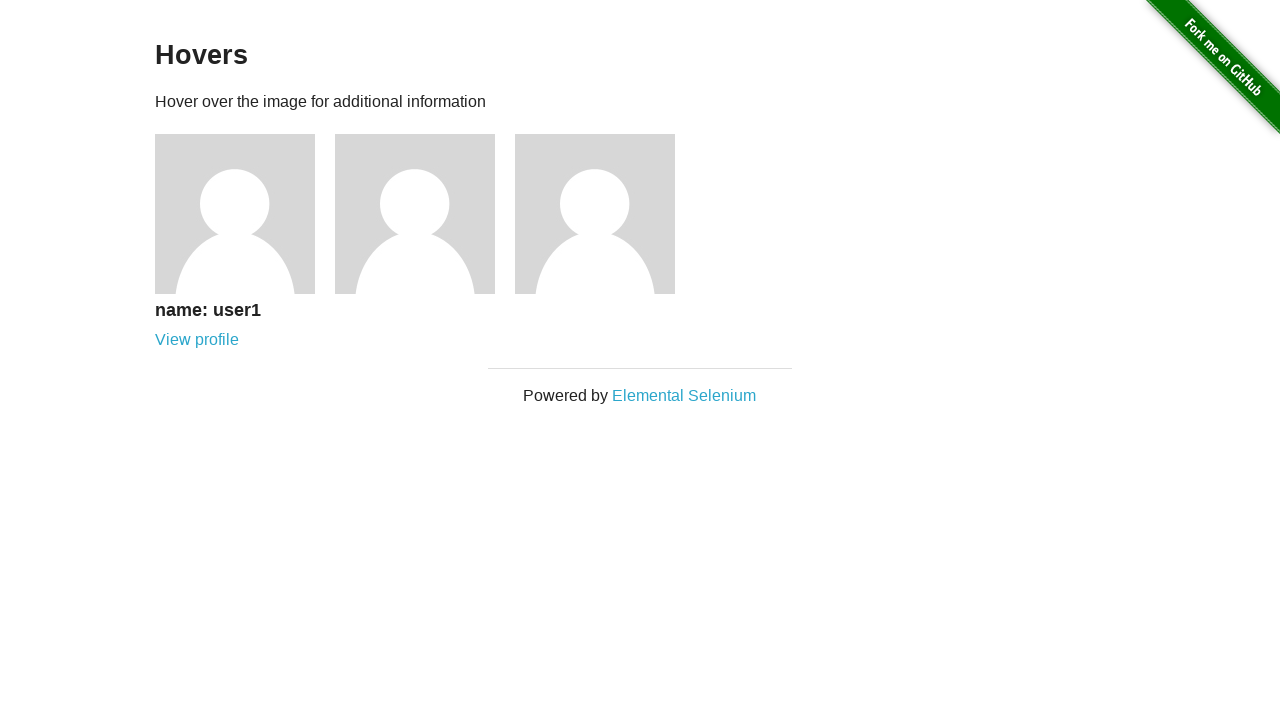

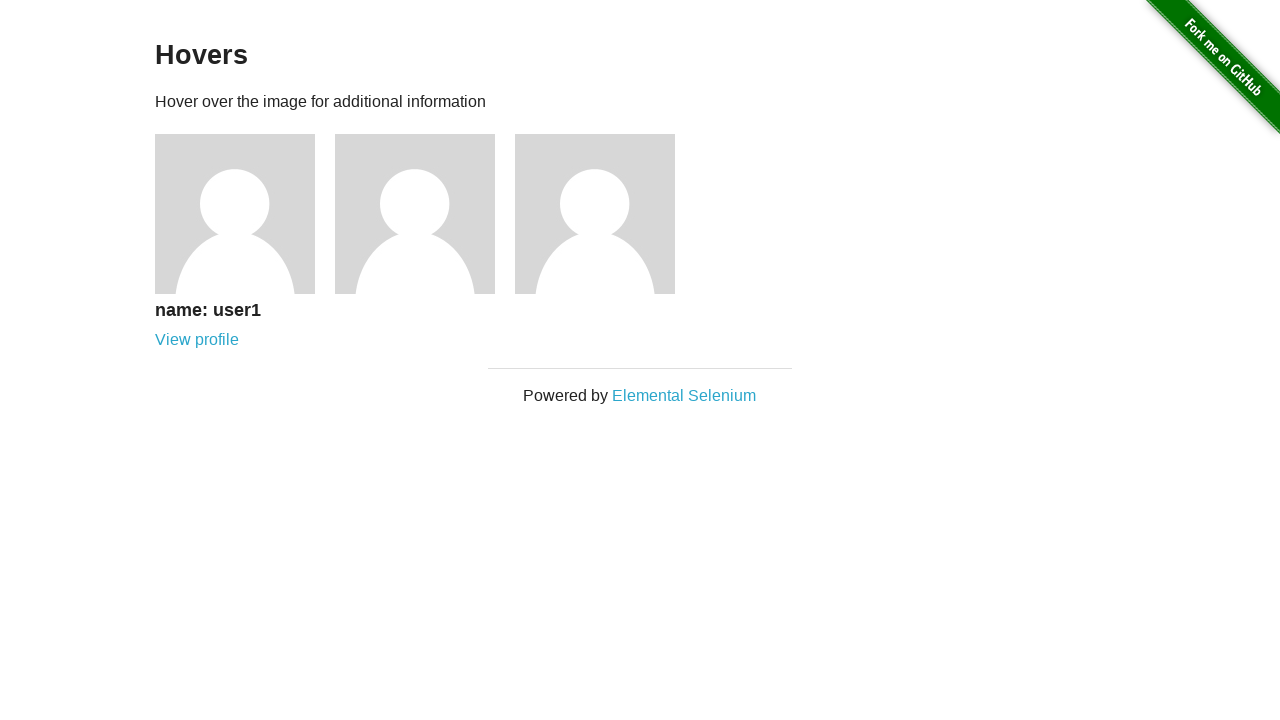